Tests the American Airlines reservation form by clicking on a form element and selecting country (US) and state (Missouri) from dropdown menus

Starting URL: https://www.aa.com

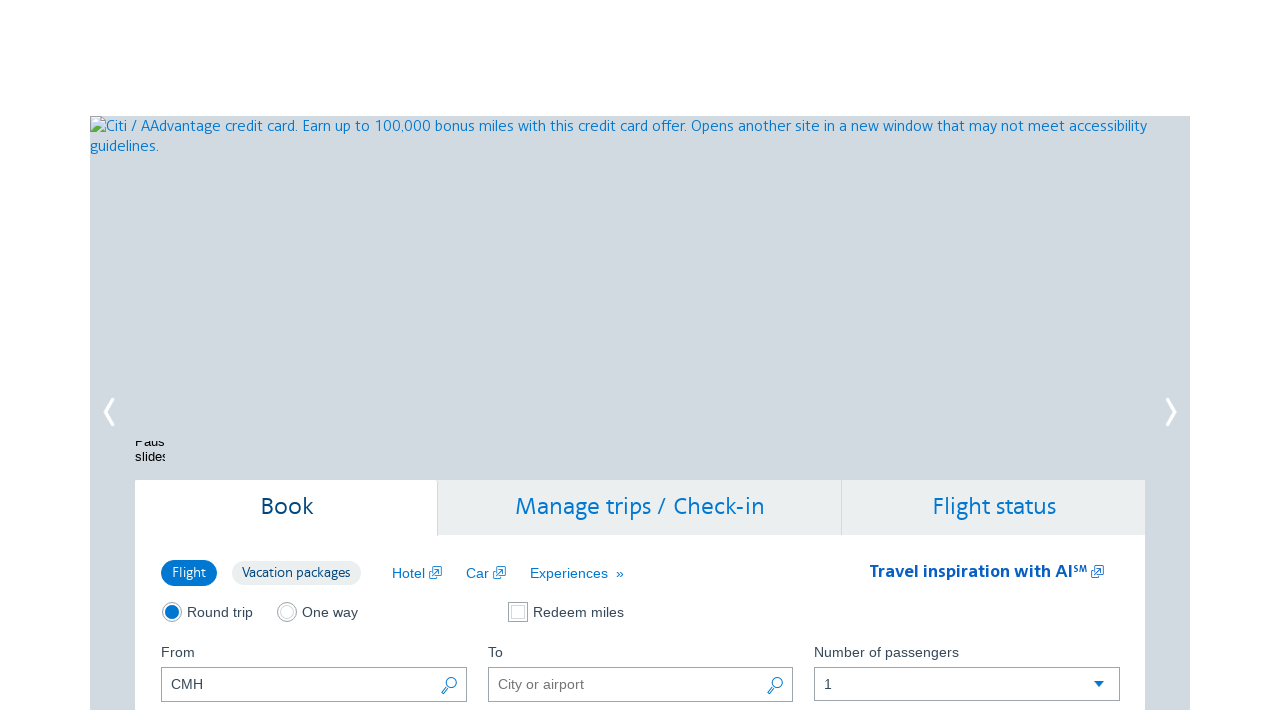

Clicked on the reservation form element at (449, 687) on xpath=//*[@id='reservationFlightSearchForm']/div[3]/div[1]/div/a/span[1]
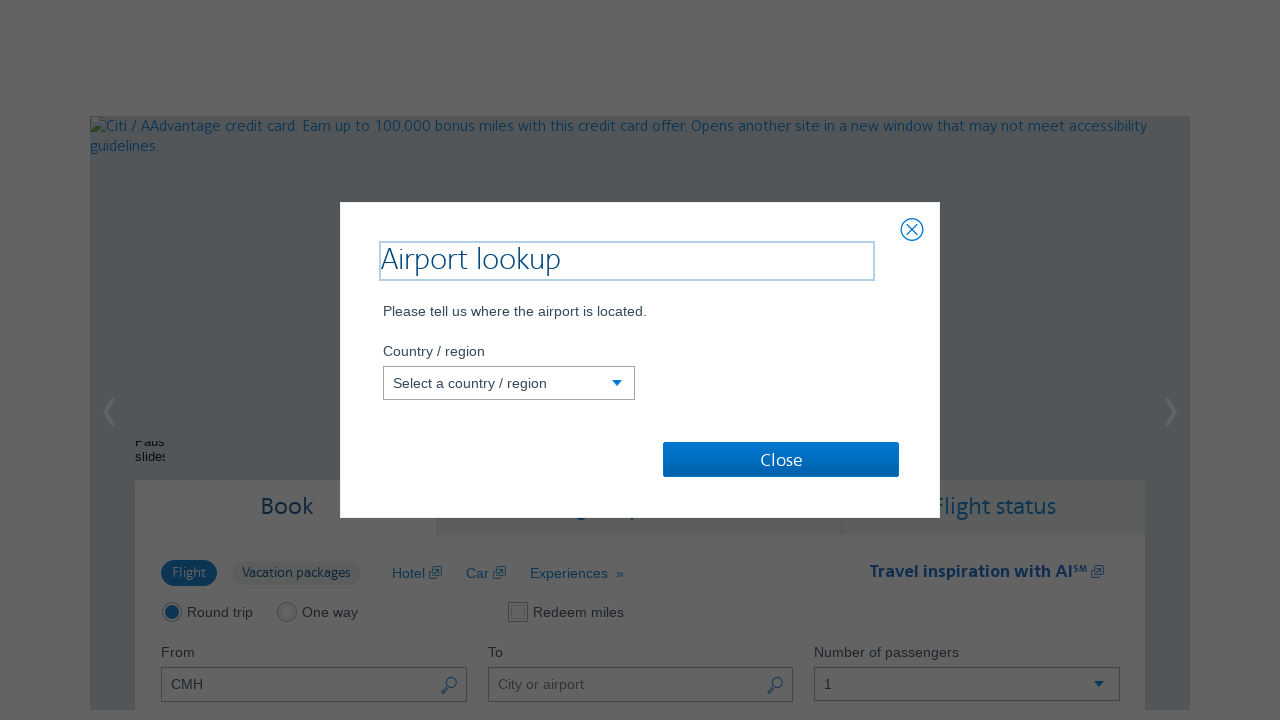

Selected US from country dropdown on #countryCode
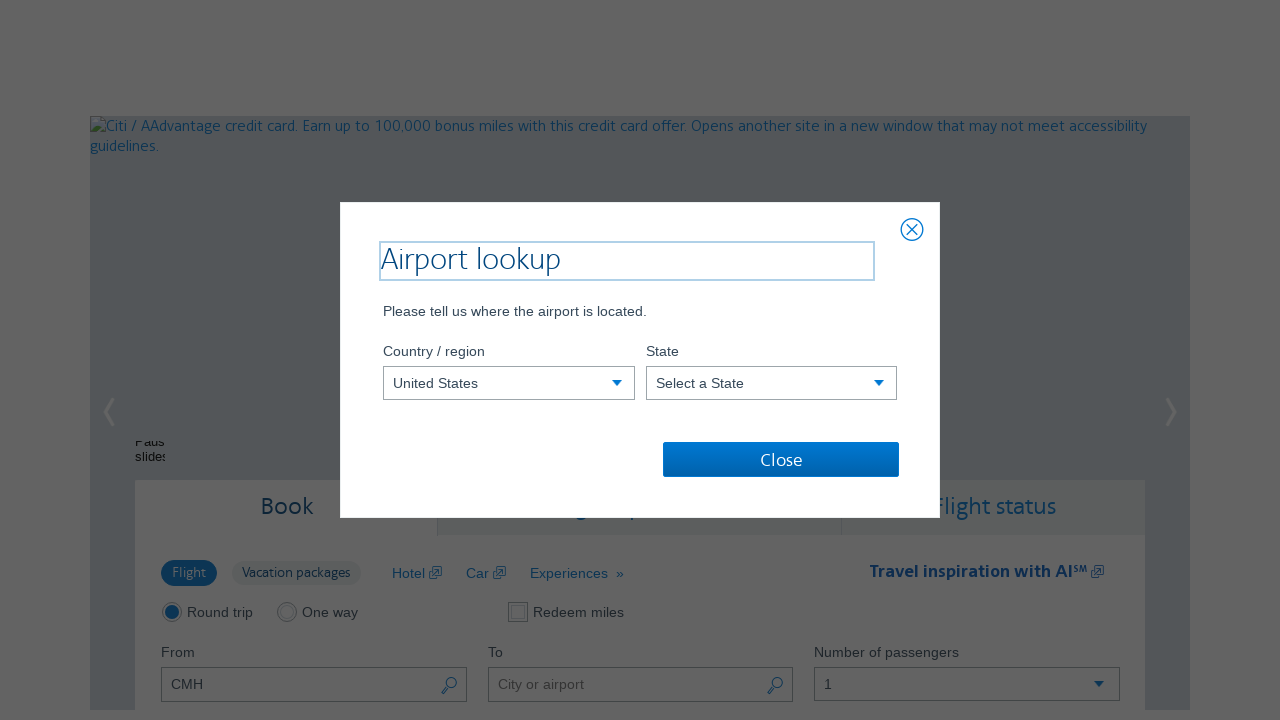

Selected Missouri from state dropdown on #stateCode
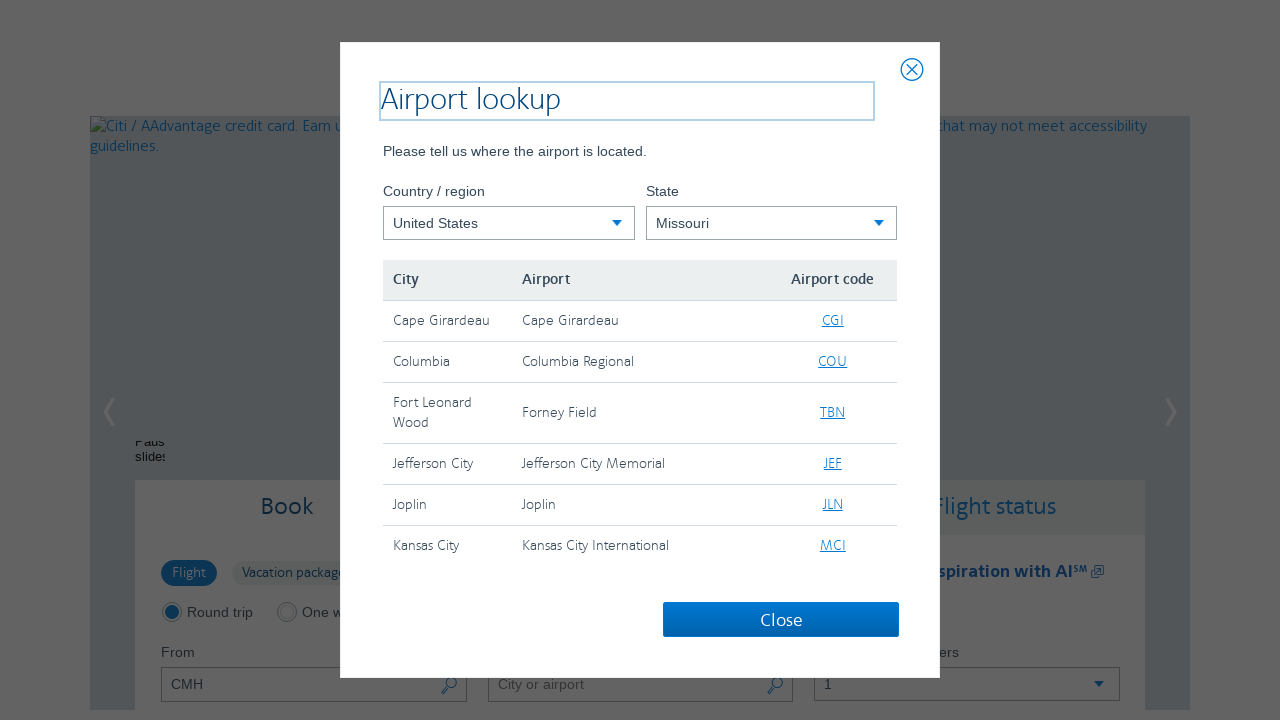

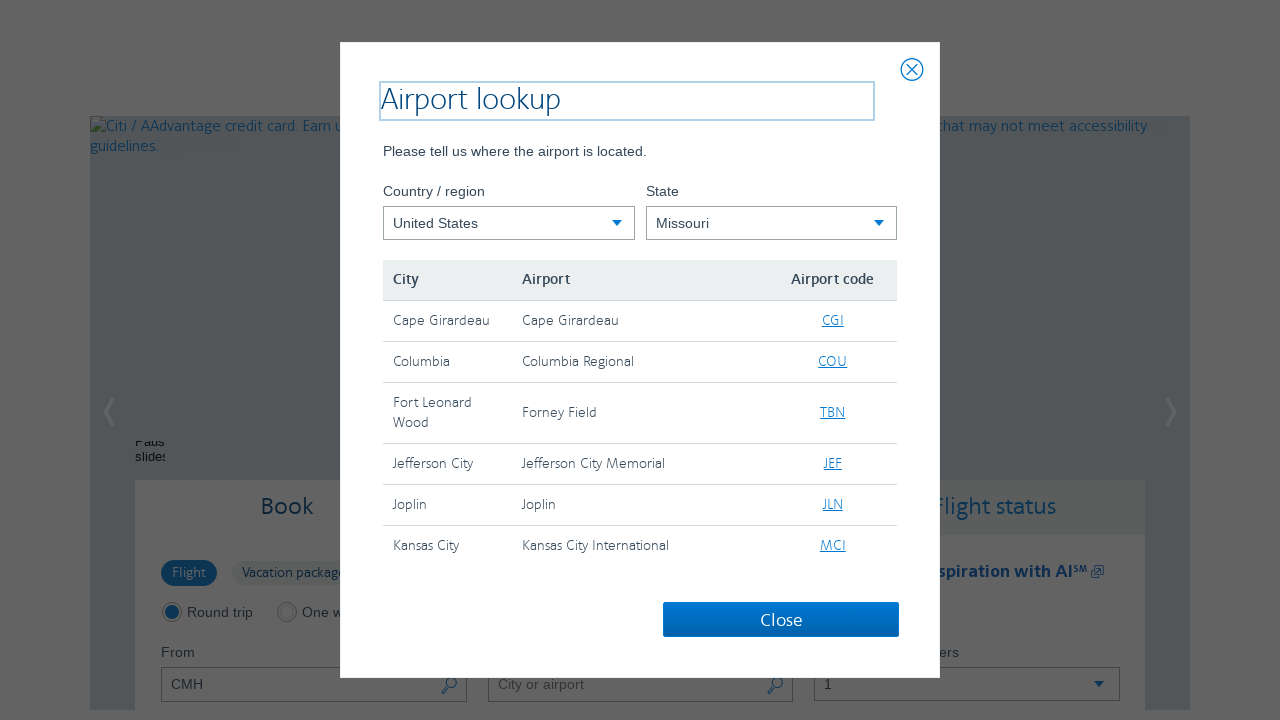